Tests file download functionality by navigating to a download page, clicking the first download link, and verifying a file is downloaded.

Starting URL: https://the-internet.herokuapp.com/download

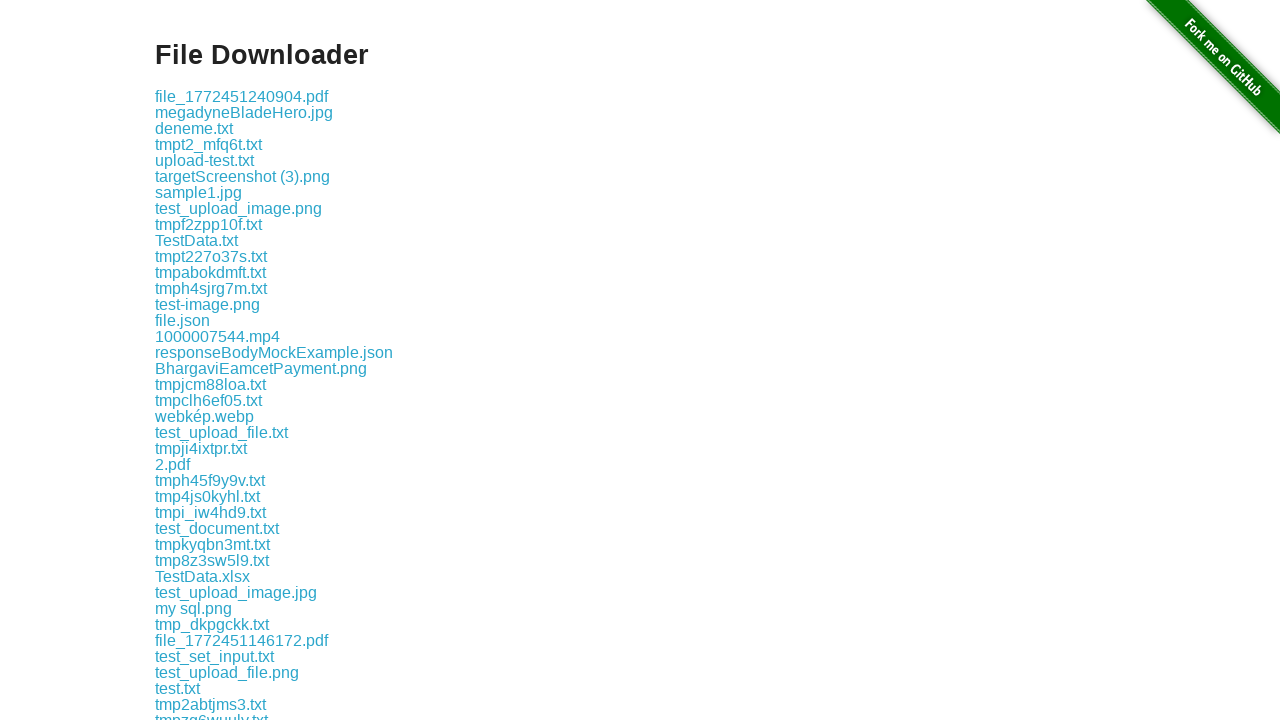

Located the first download link on the page
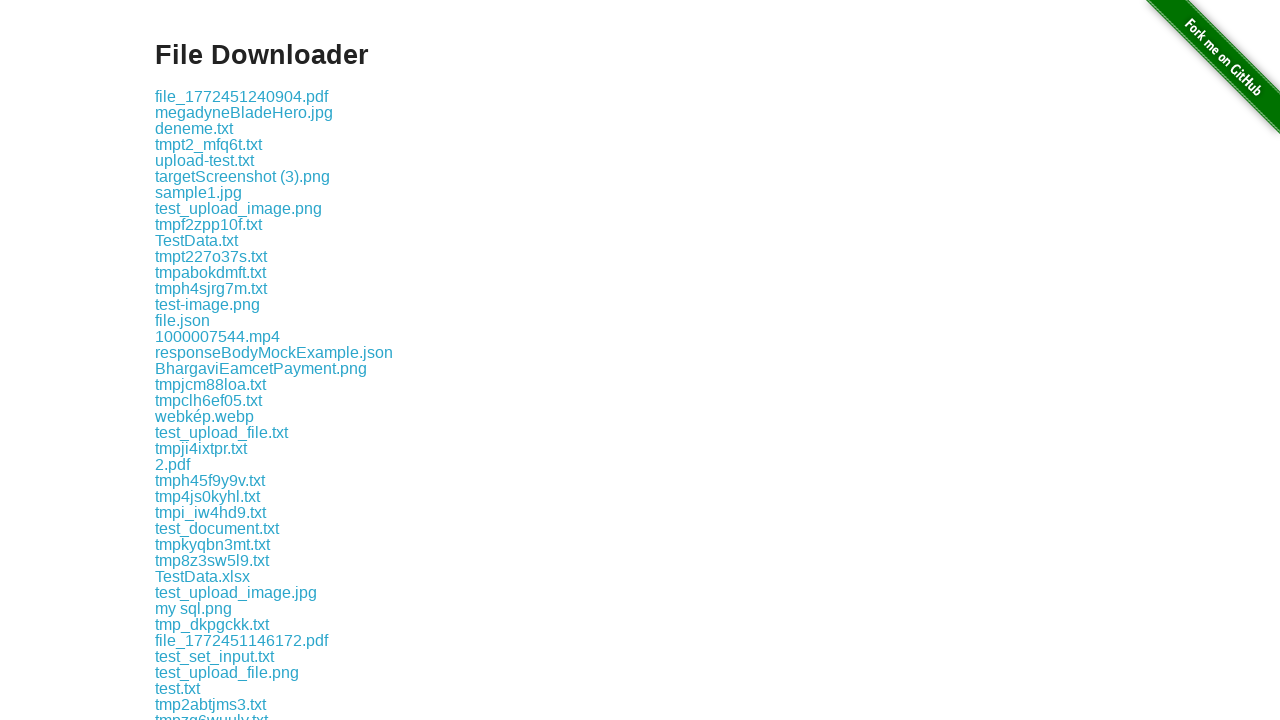

Clicked the first download link at (242, 96) on .example a >> nth=0
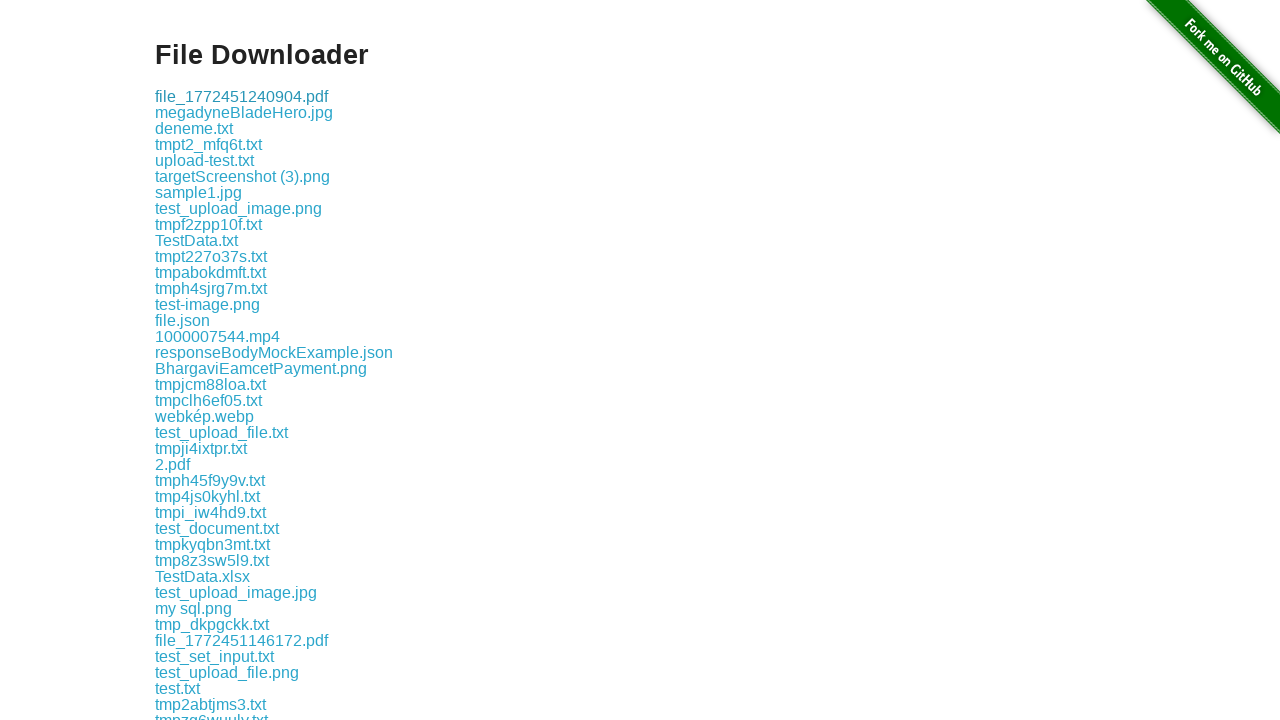

Waited 3 seconds for download to initiate
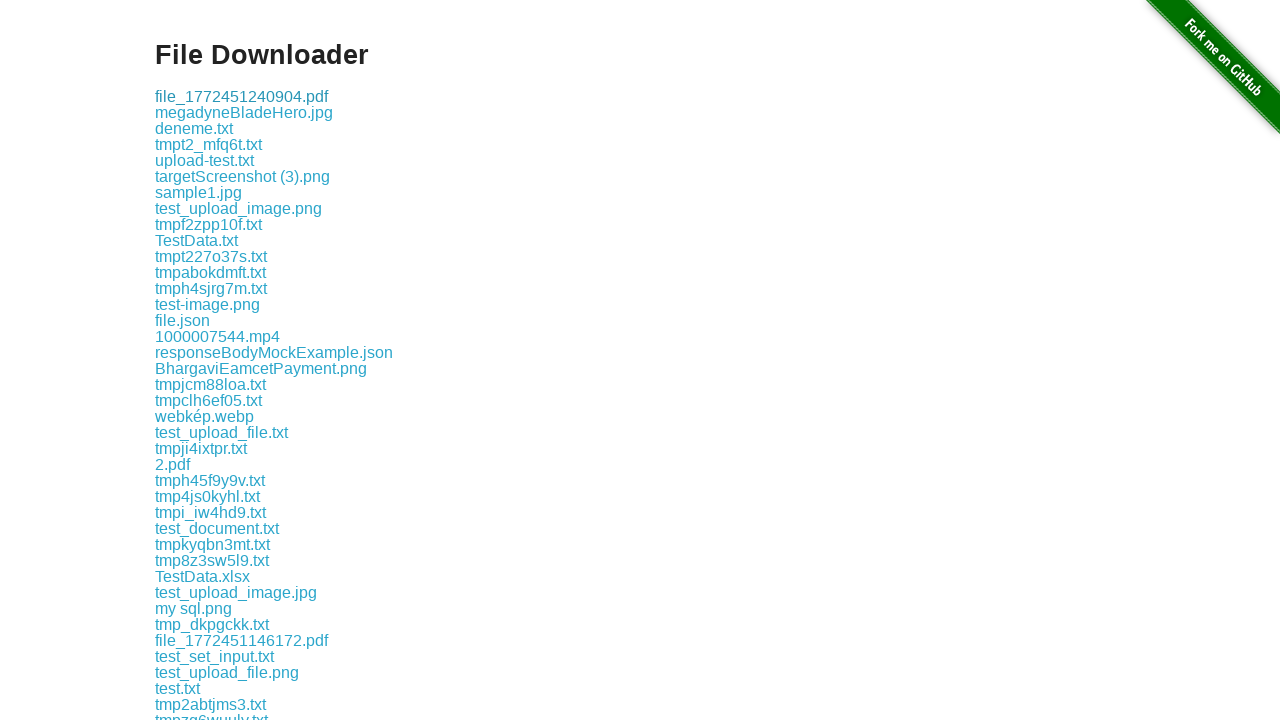

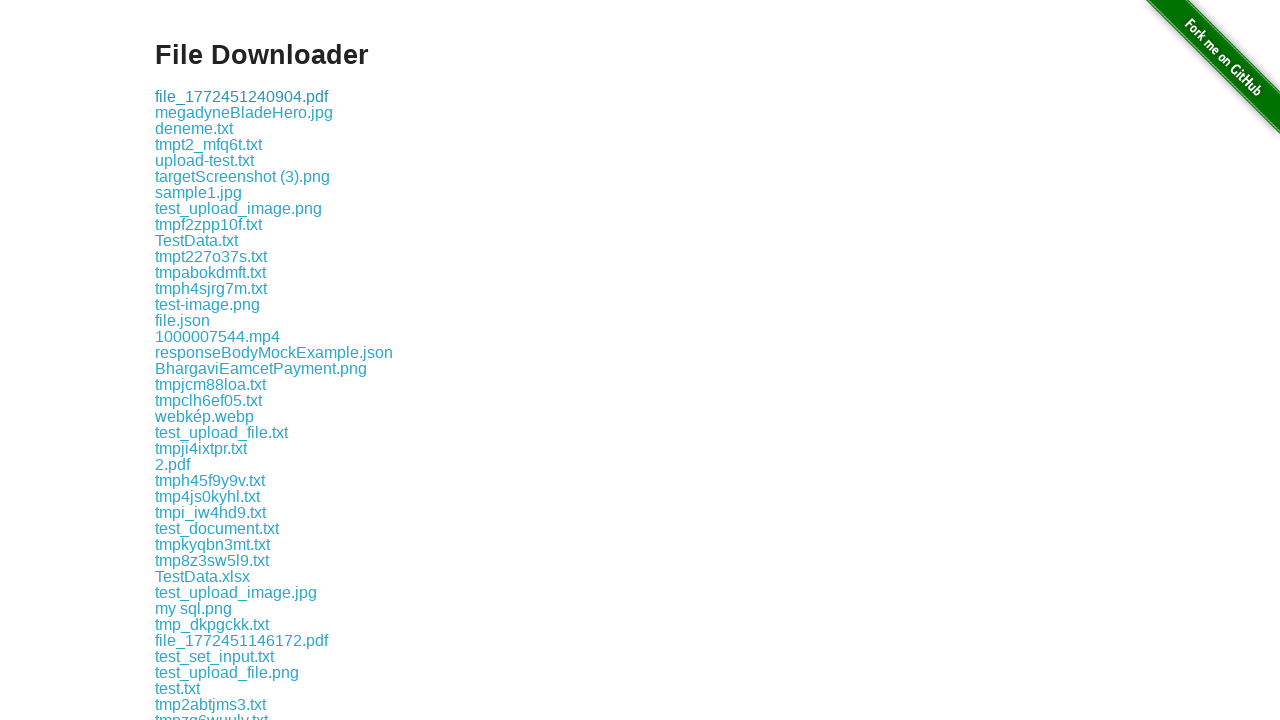